Navigates to OrangeHRM demo site and verifies the page loads by checking the title

Starting URL: https://opensource-demo.orangehrmlive.com/

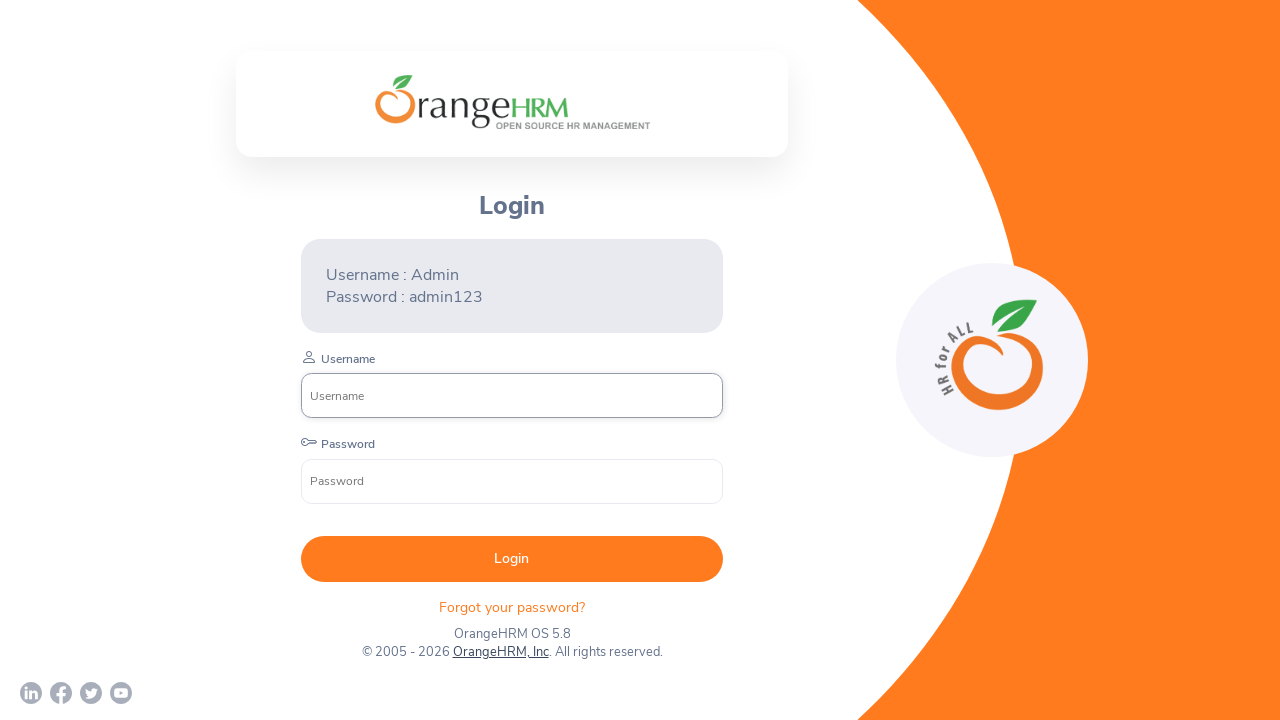

Navigated to OrangeHRM demo site
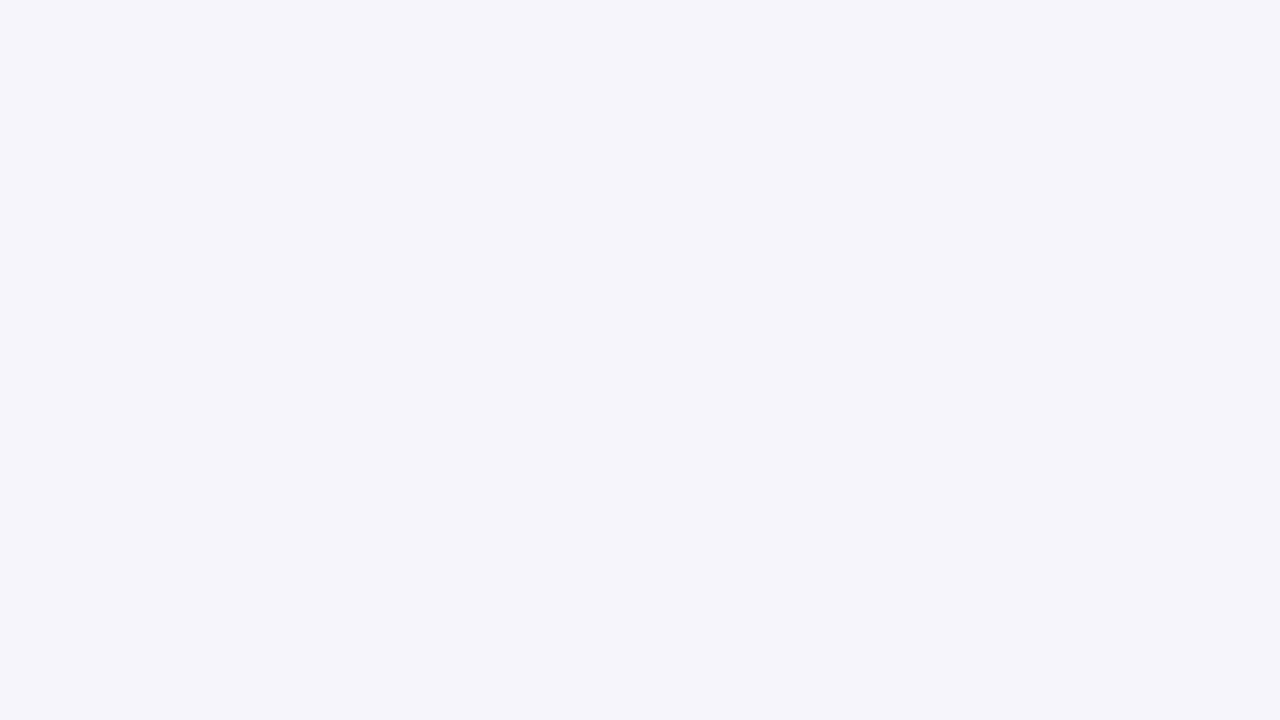

Page DOM content loaded
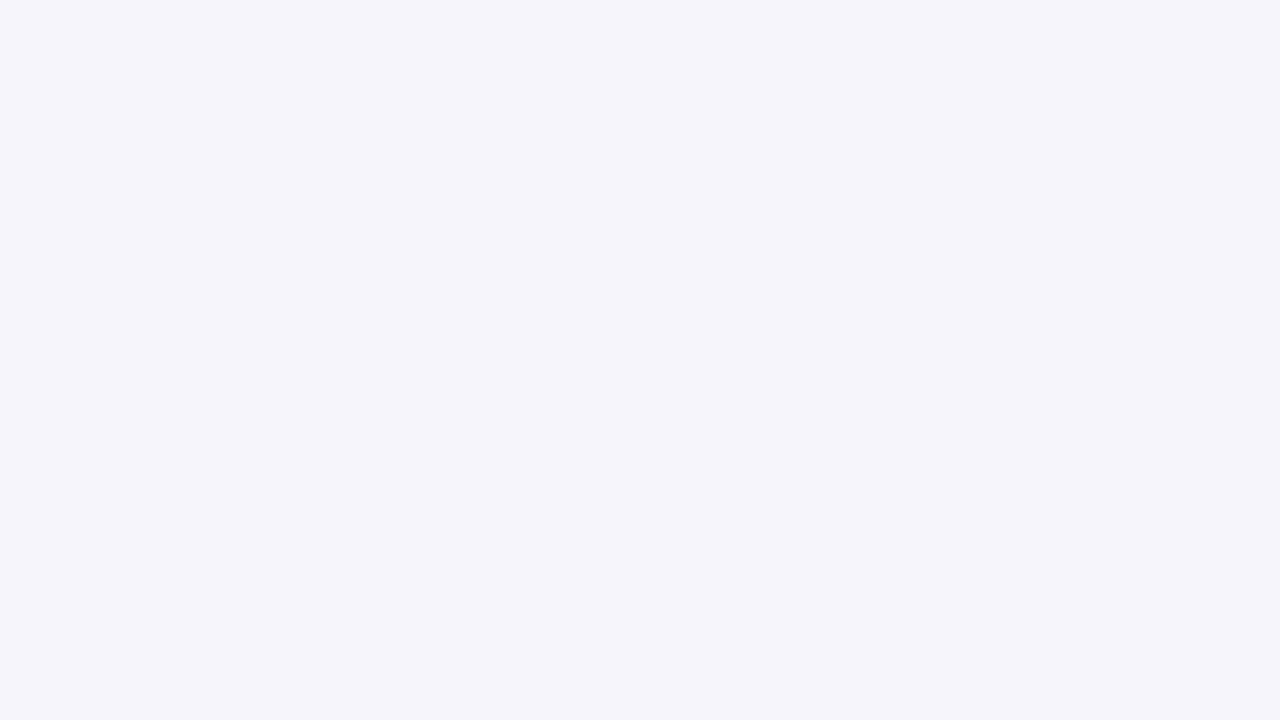

Retrieved page title: OrangeHRM
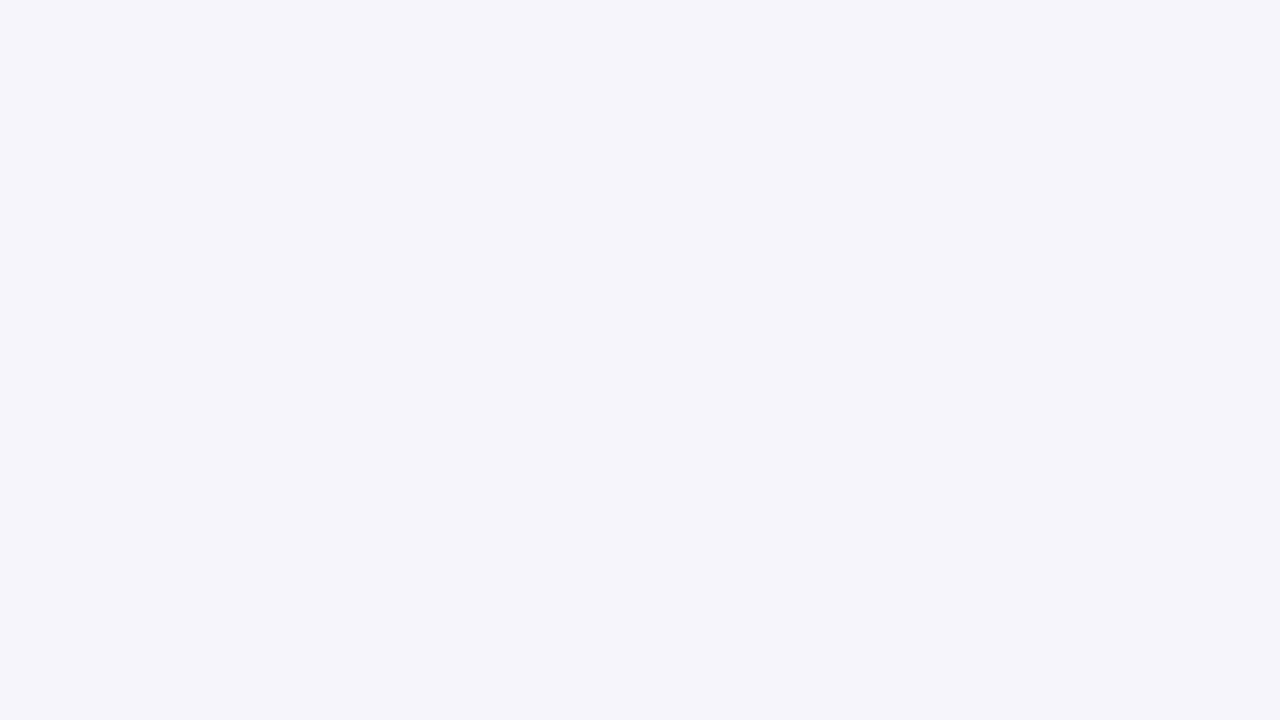

Verified page title is not empty
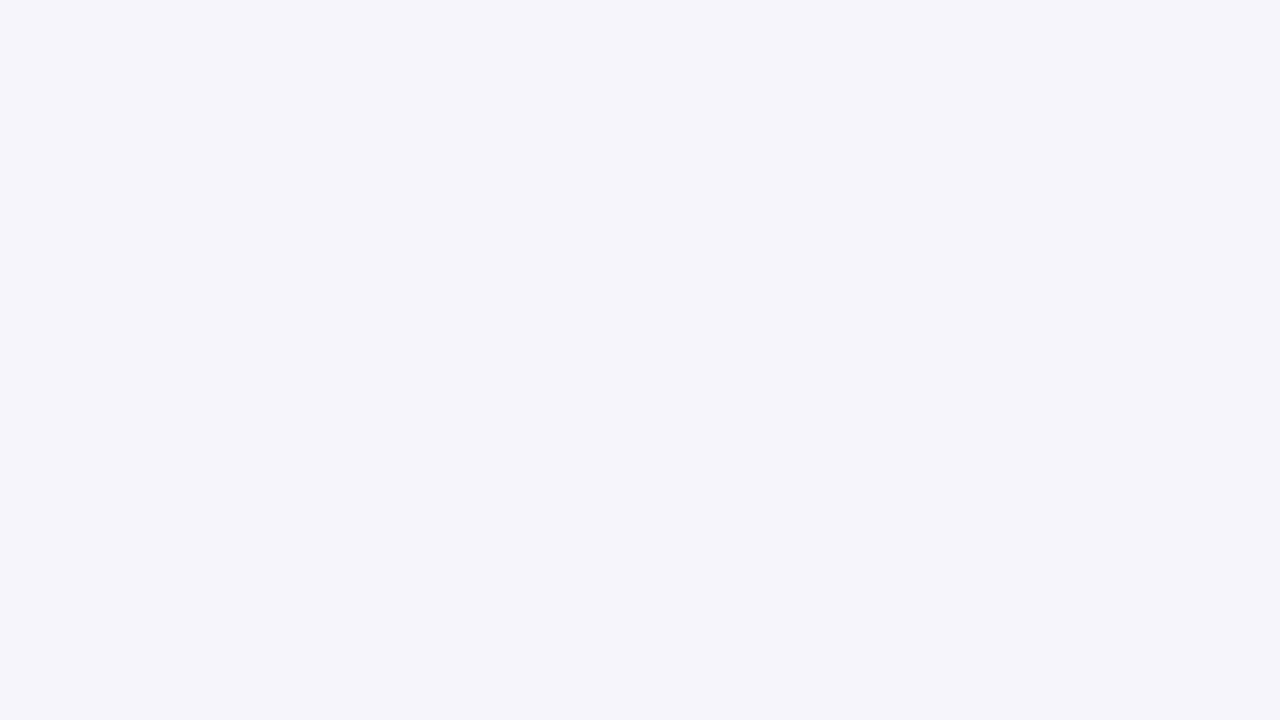

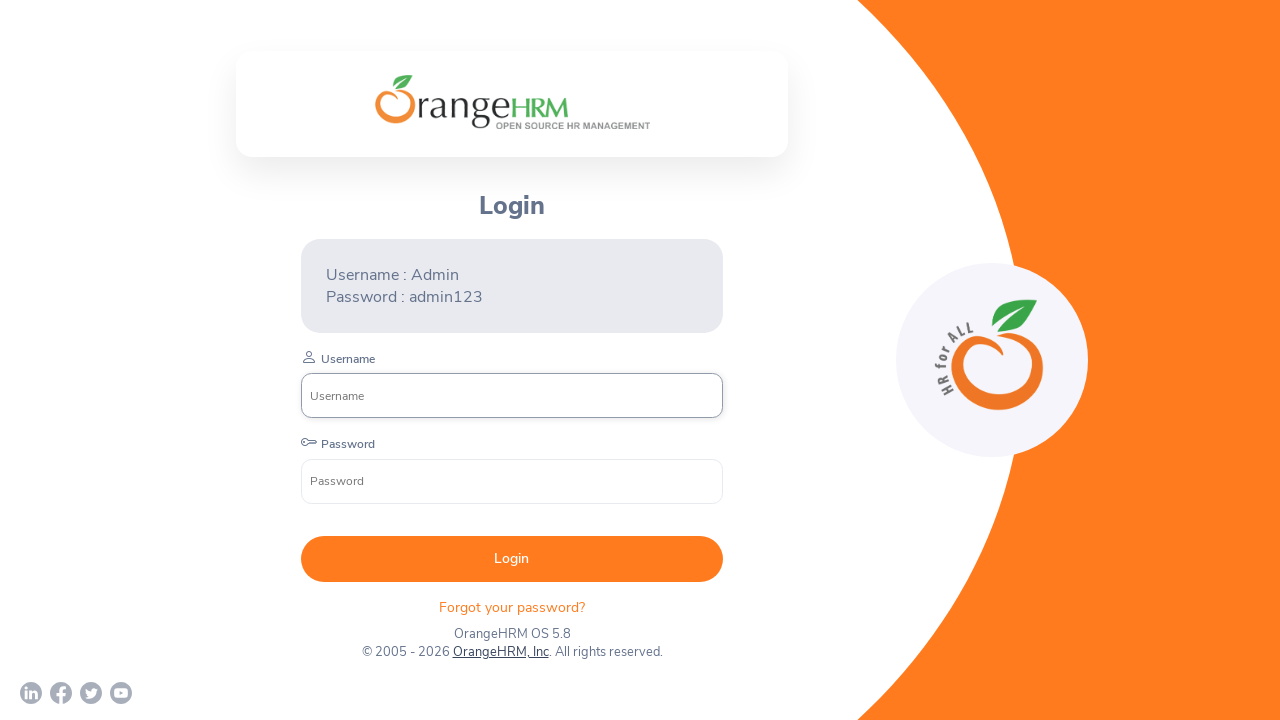